Tests the add/remove elements functionality by clicking "Add Element" button multiple times to create 10 elements, then removes the 5th element by clicking on it

Starting URL: https://the-internet.herokuapp.com/add_remove_elements/

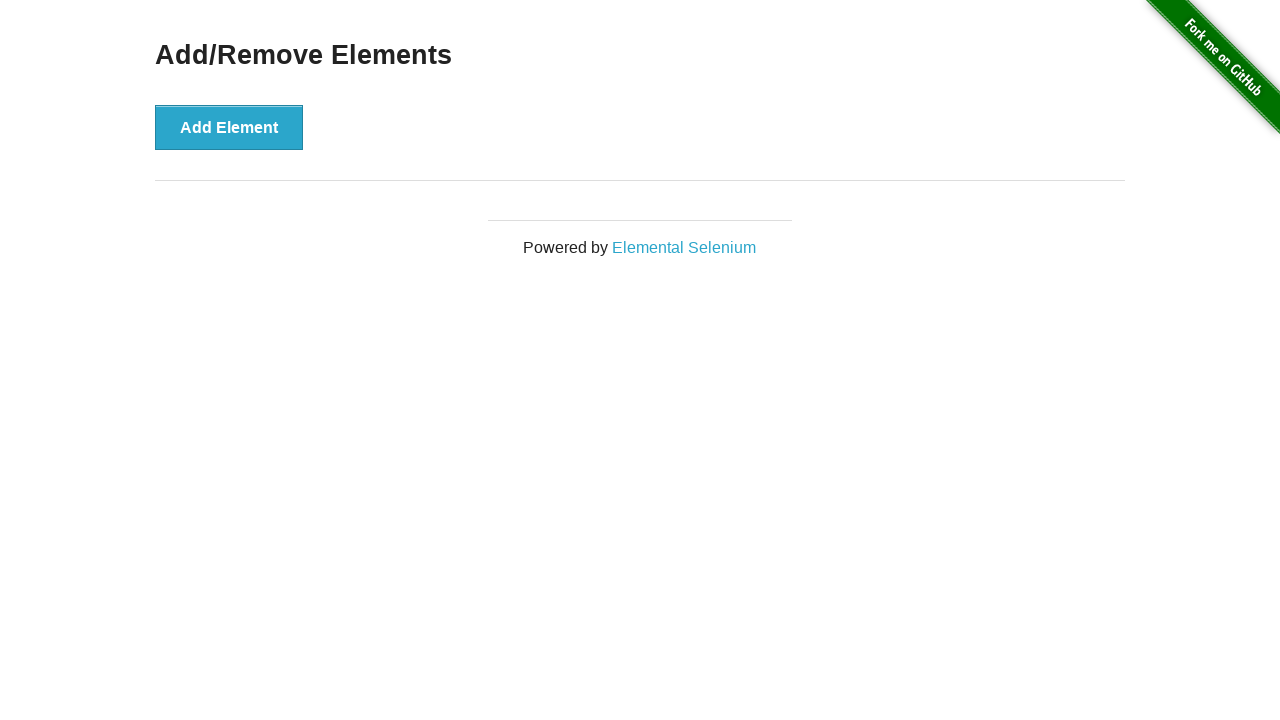

Clicked 'Add Element' button (iteration 1/10) at (229, 127) on button:has-text('Add Element')
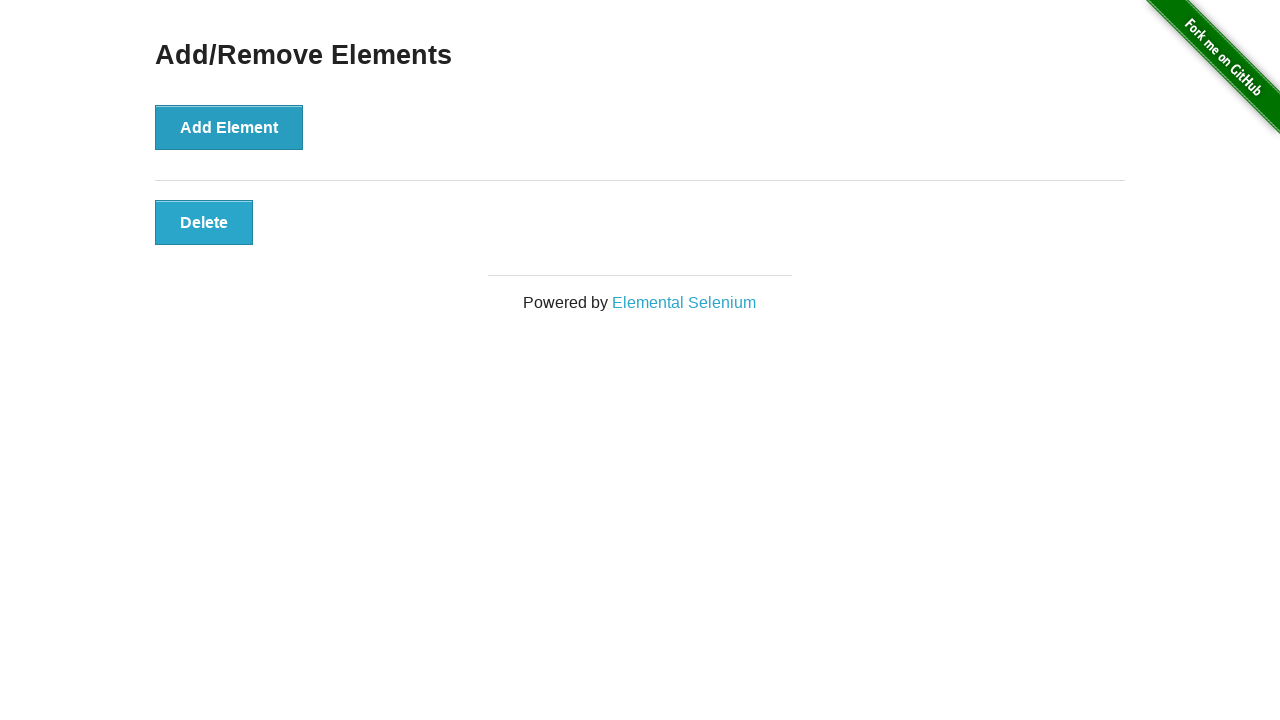

Waited 500ms for element to be added (iteration 1/10)
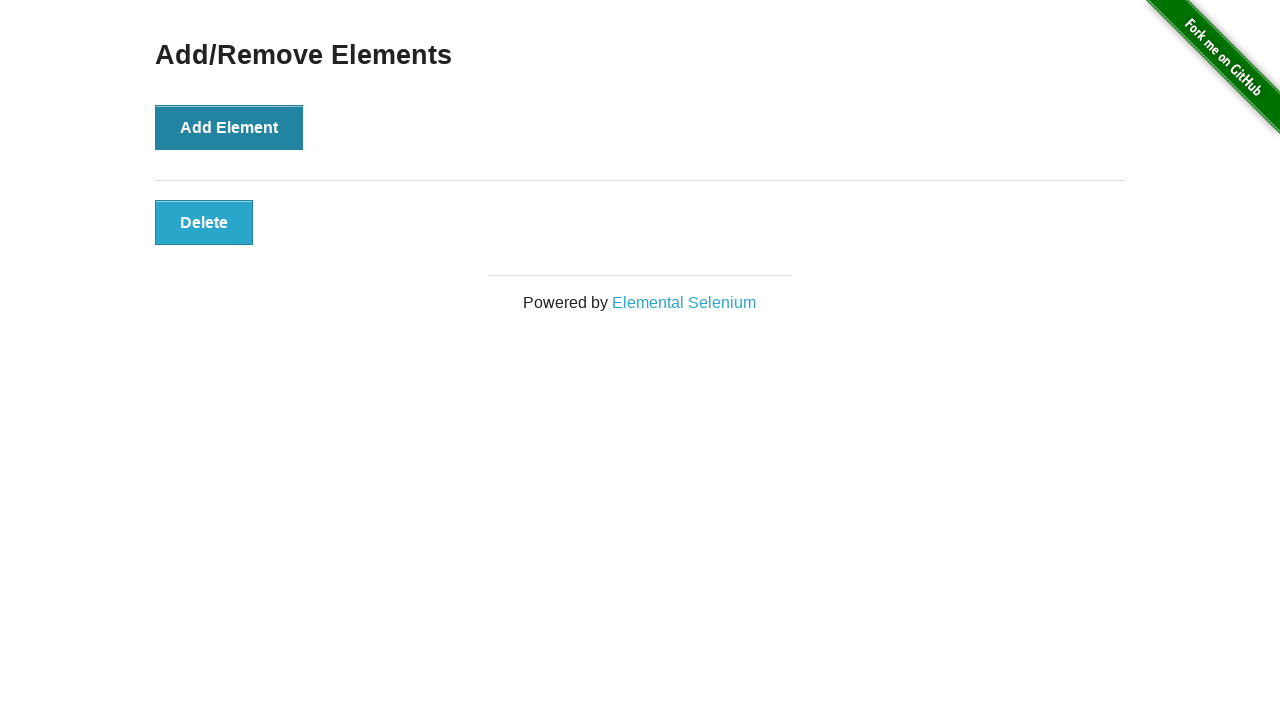

Clicked 'Add Element' button (iteration 2/10) at (229, 127) on button:has-text('Add Element')
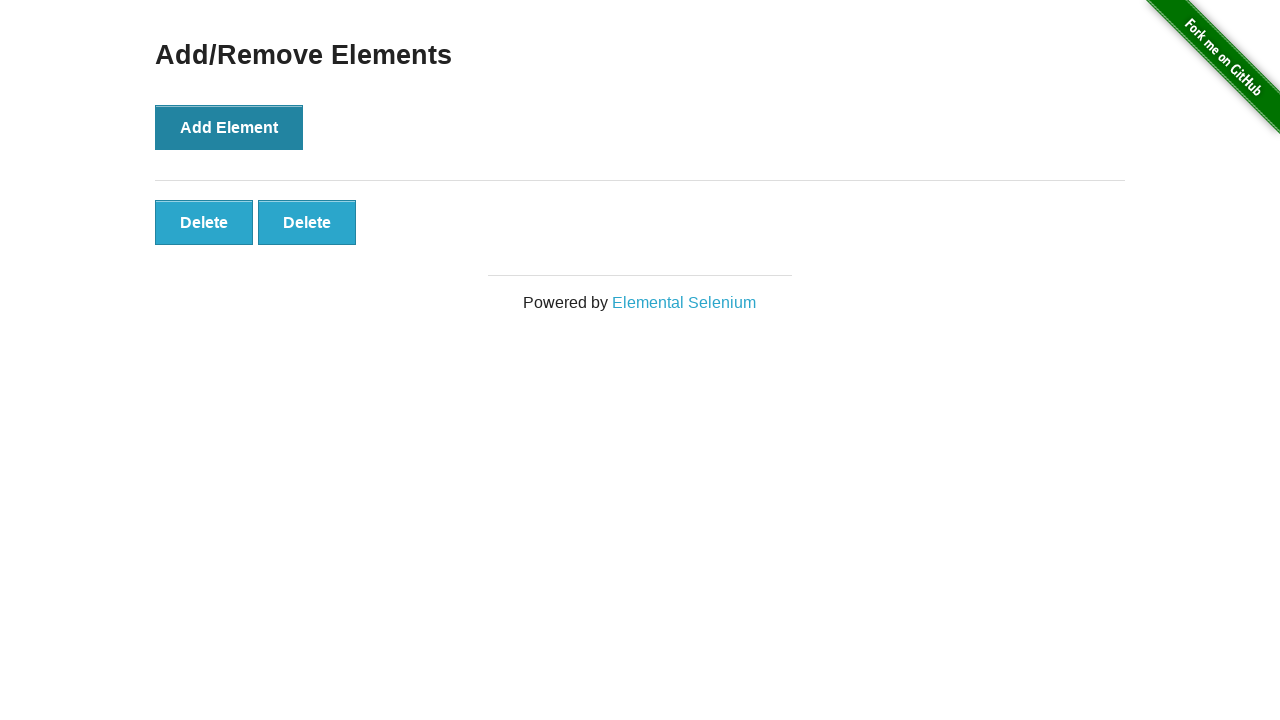

Waited 500ms for element to be added (iteration 2/10)
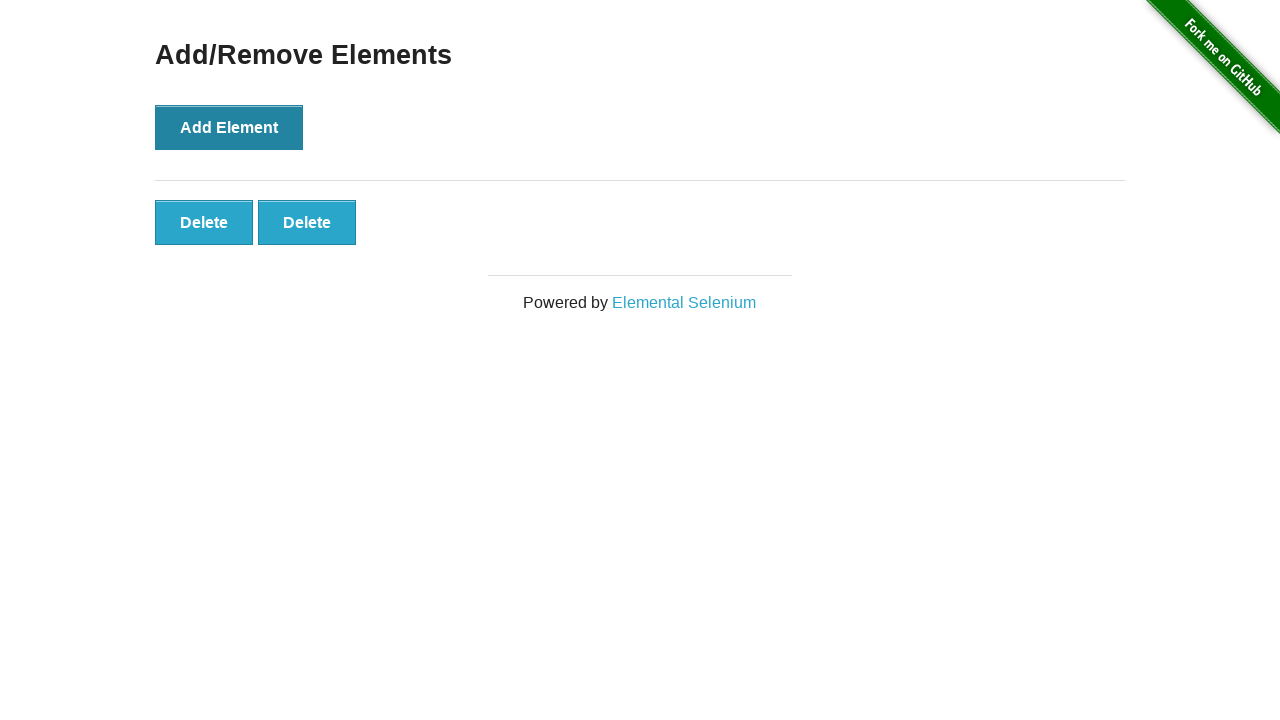

Clicked 'Add Element' button (iteration 3/10) at (229, 127) on button:has-text('Add Element')
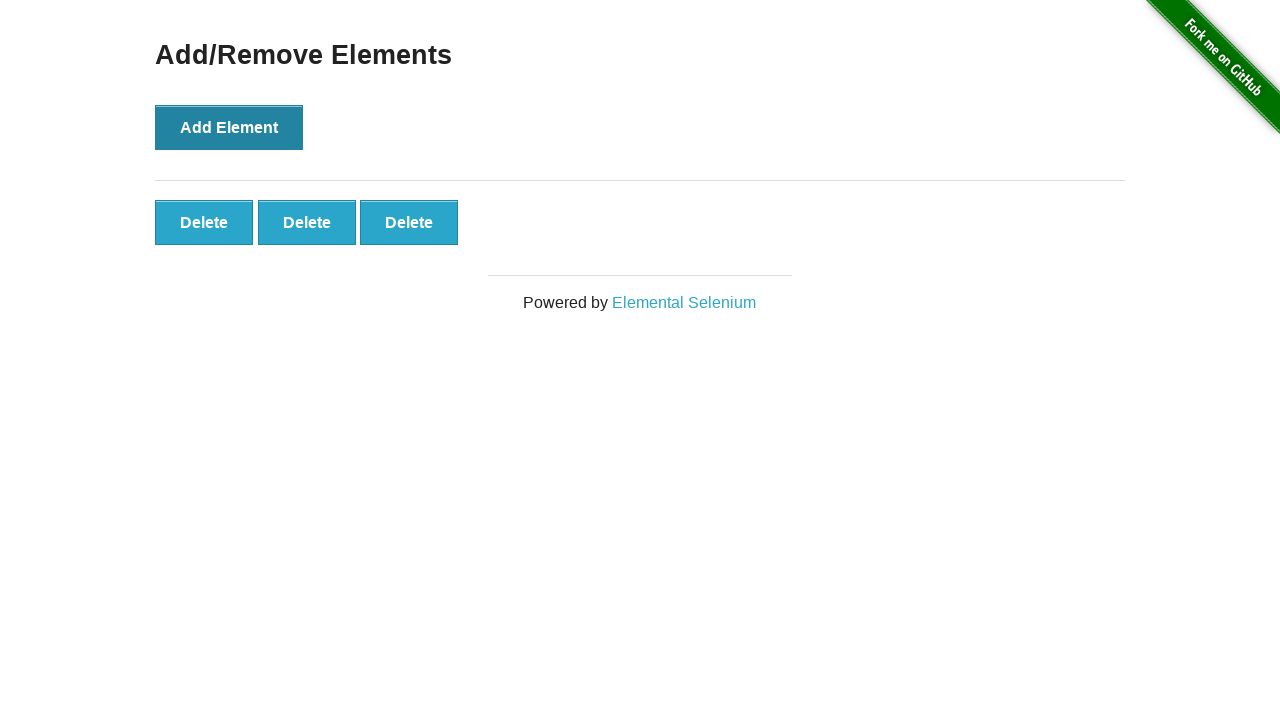

Waited 500ms for element to be added (iteration 3/10)
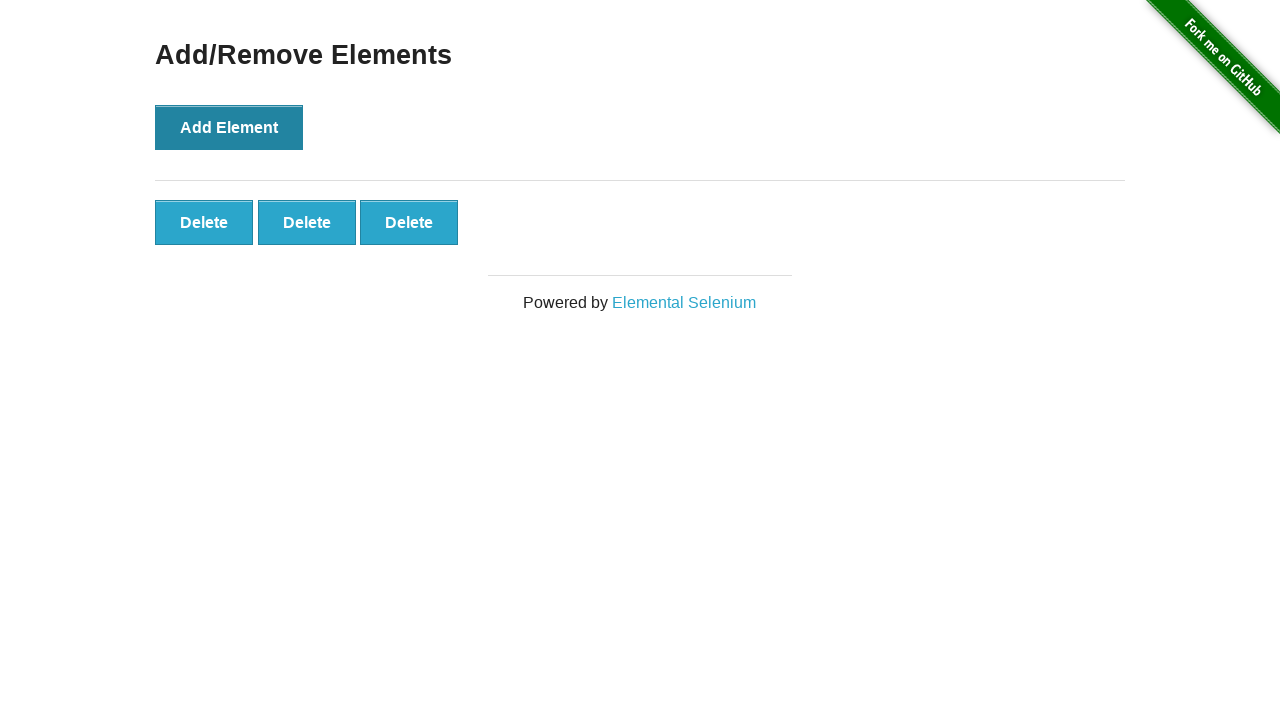

Clicked 'Add Element' button (iteration 4/10) at (229, 127) on button:has-text('Add Element')
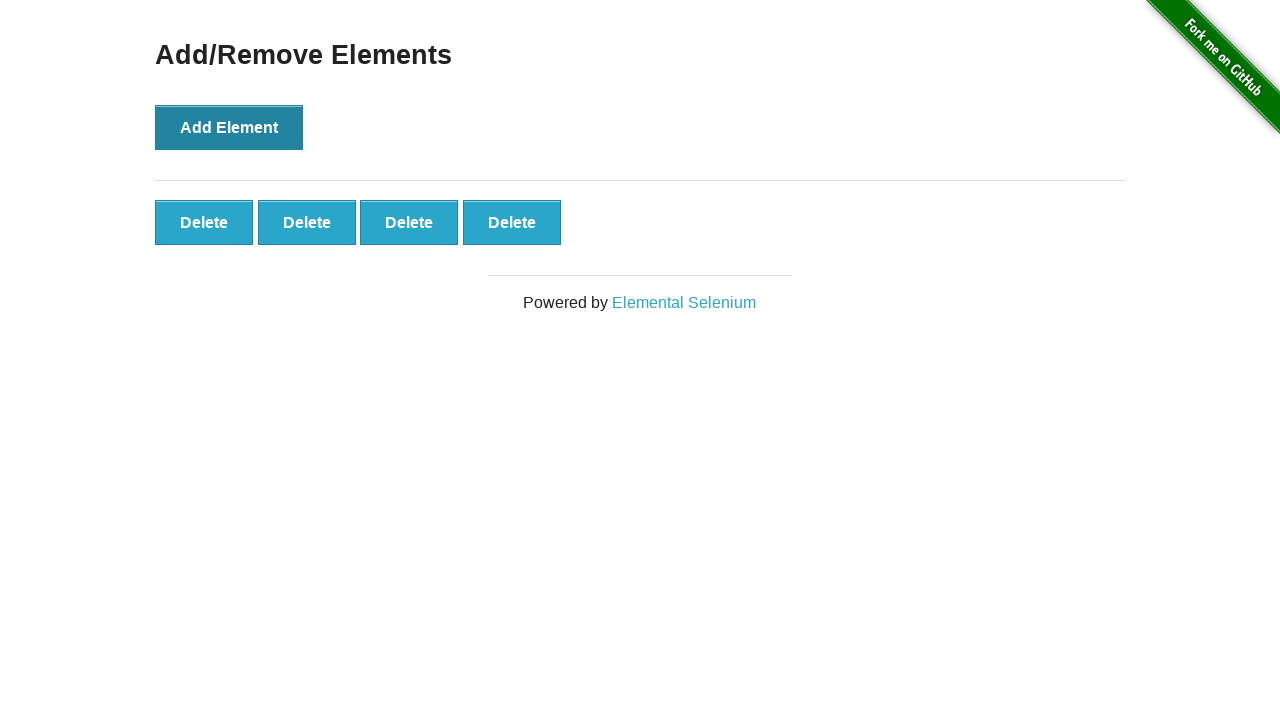

Waited 500ms for element to be added (iteration 4/10)
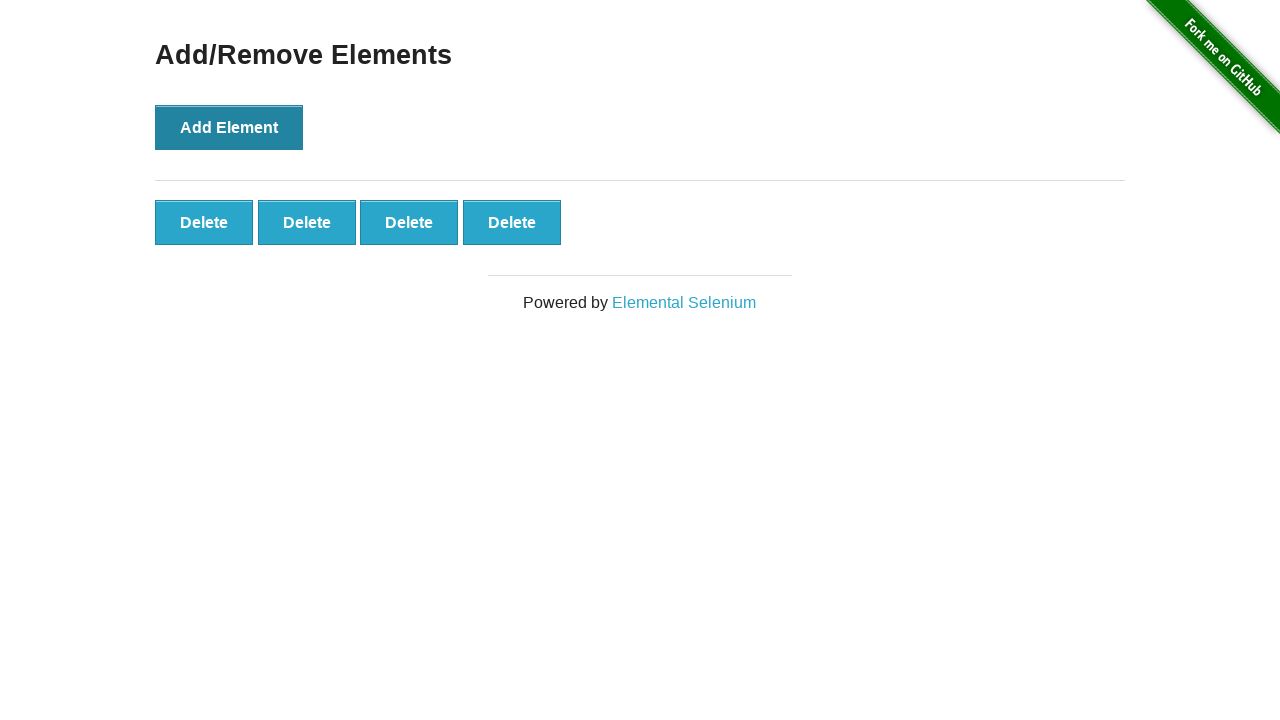

Clicked 'Add Element' button (iteration 5/10) at (229, 127) on button:has-text('Add Element')
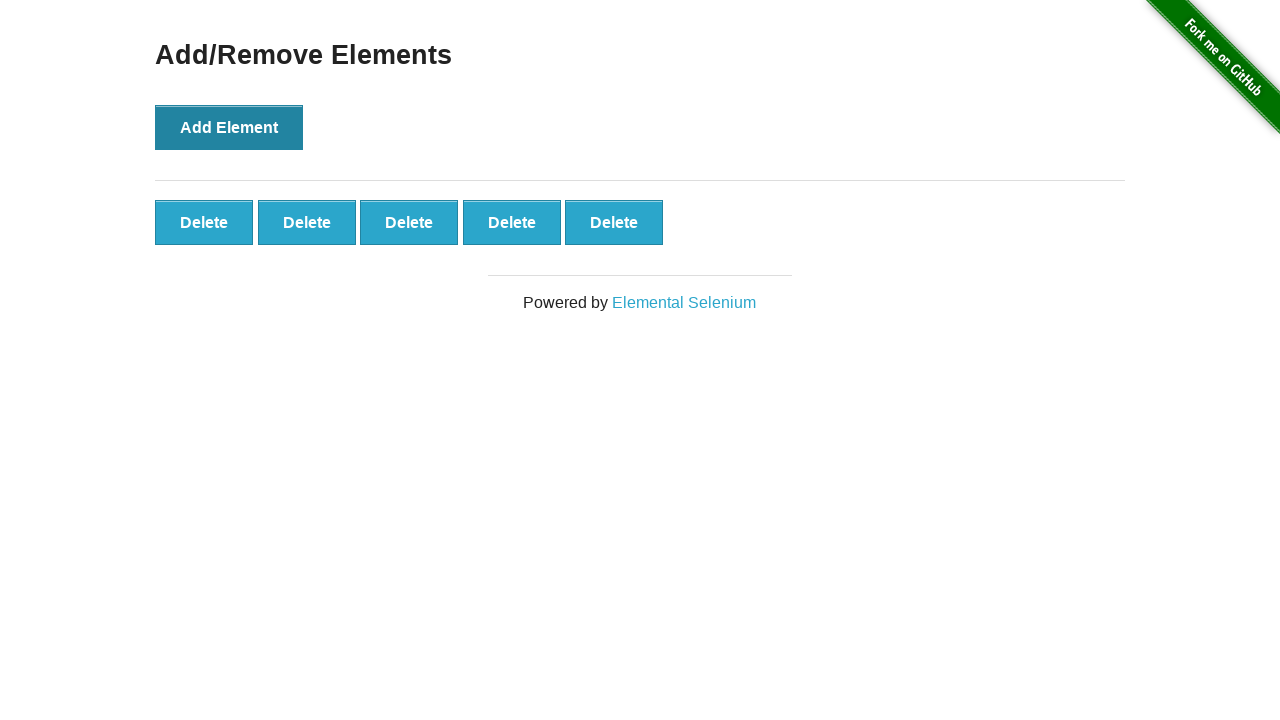

Waited 500ms for element to be added (iteration 5/10)
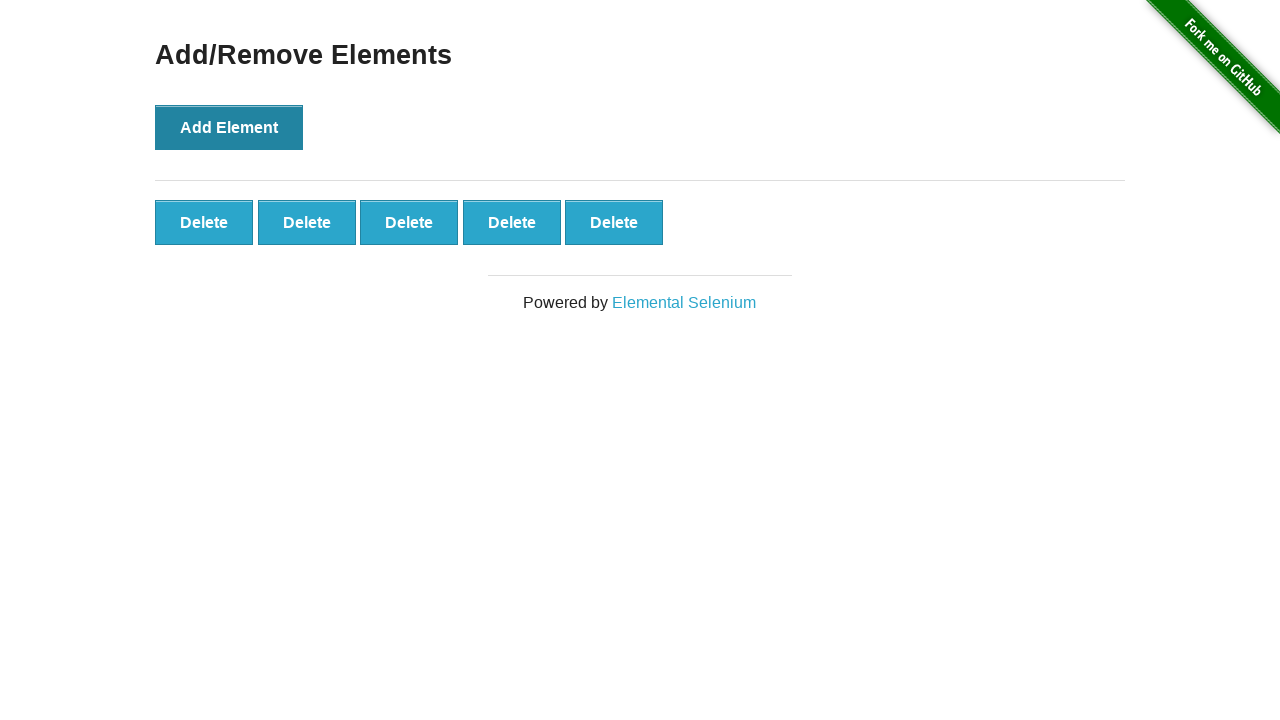

Clicked 'Add Element' button (iteration 6/10) at (229, 127) on button:has-text('Add Element')
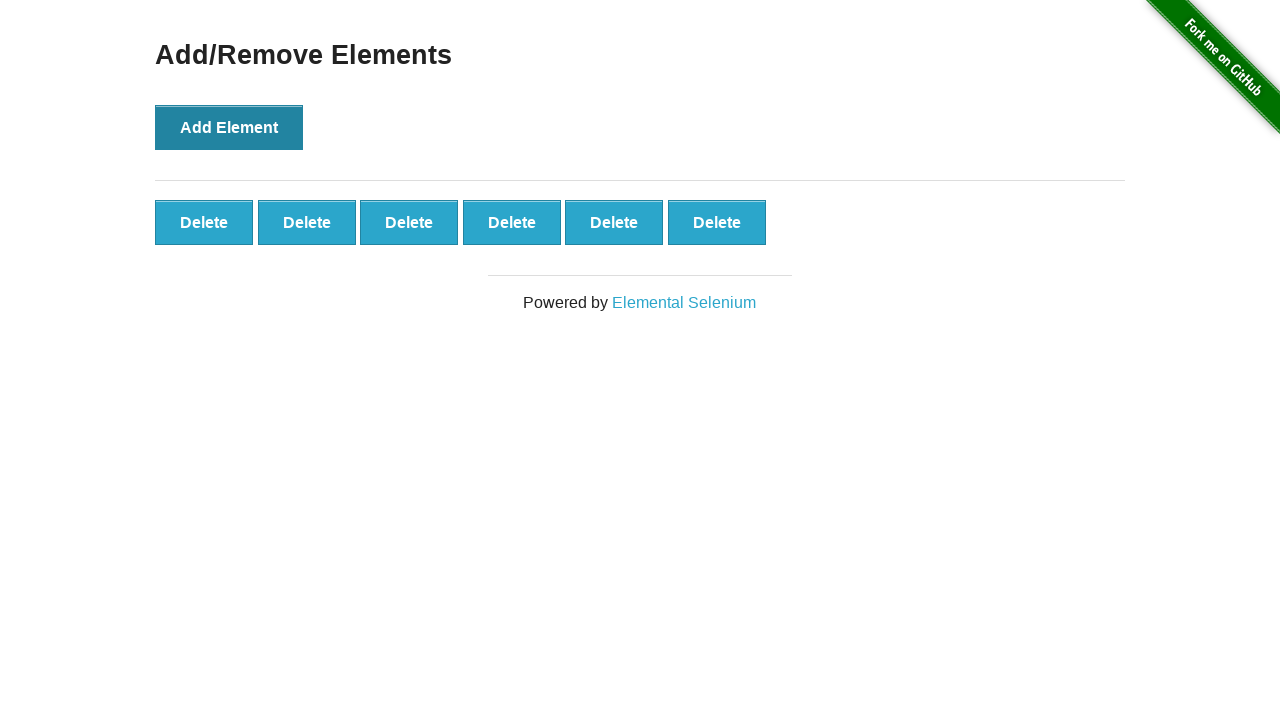

Waited 500ms for element to be added (iteration 6/10)
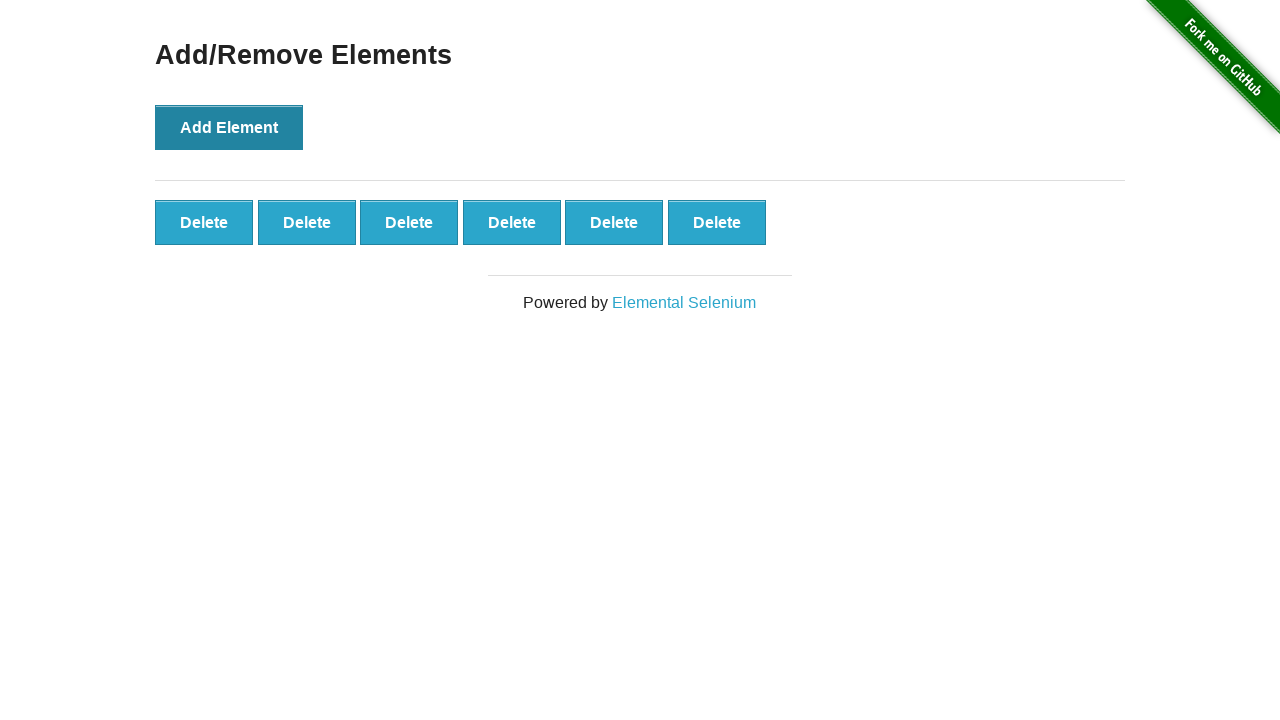

Clicked 'Add Element' button (iteration 7/10) at (229, 127) on button:has-text('Add Element')
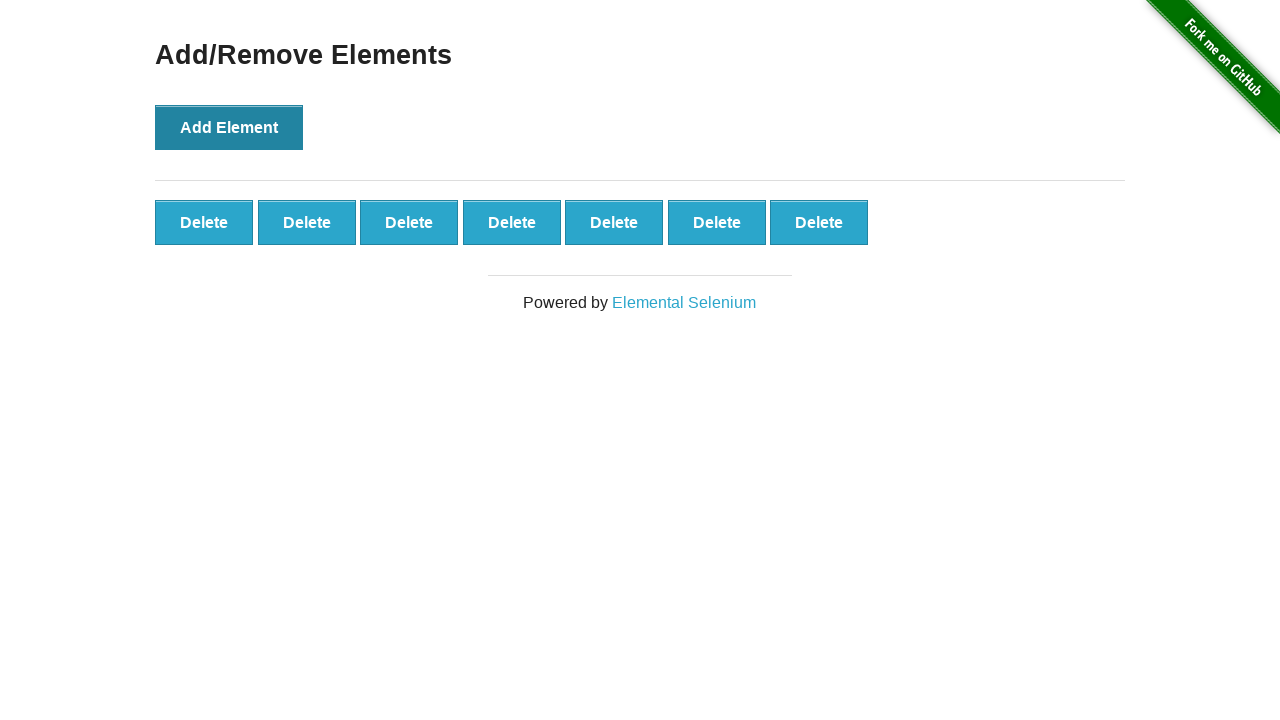

Waited 500ms for element to be added (iteration 7/10)
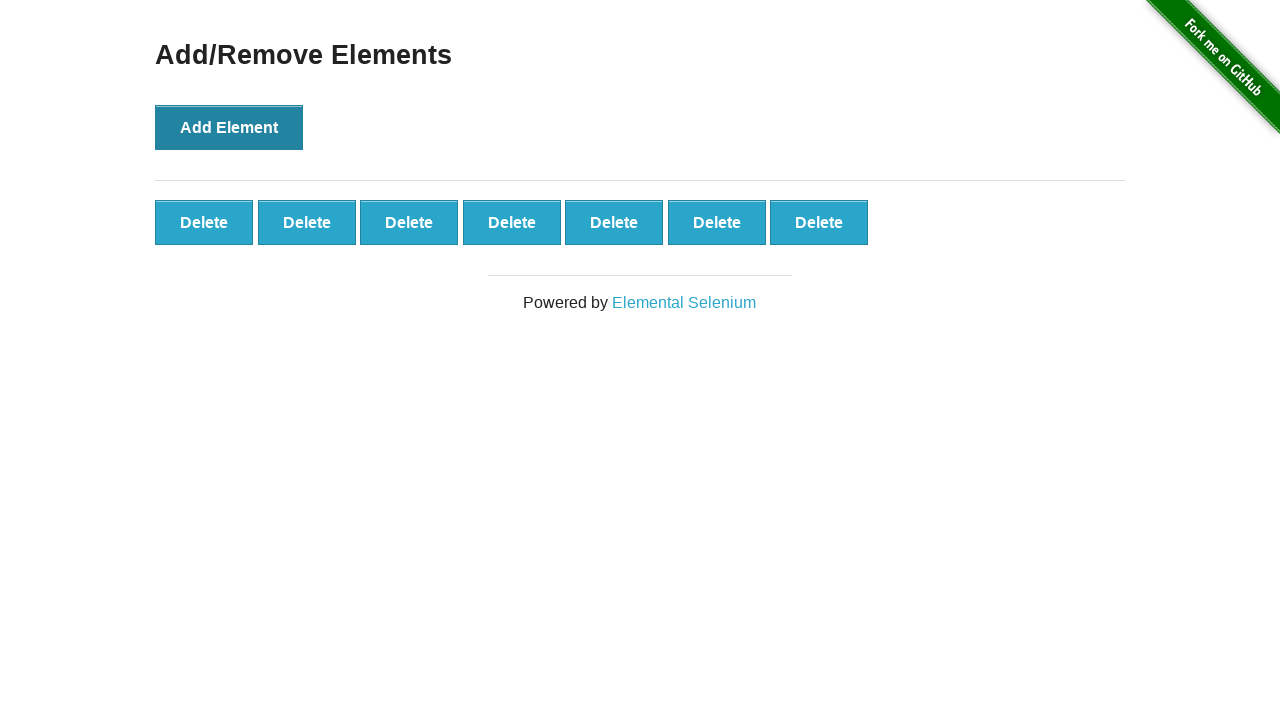

Clicked 'Add Element' button (iteration 8/10) at (229, 127) on button:has-text('Add Element')
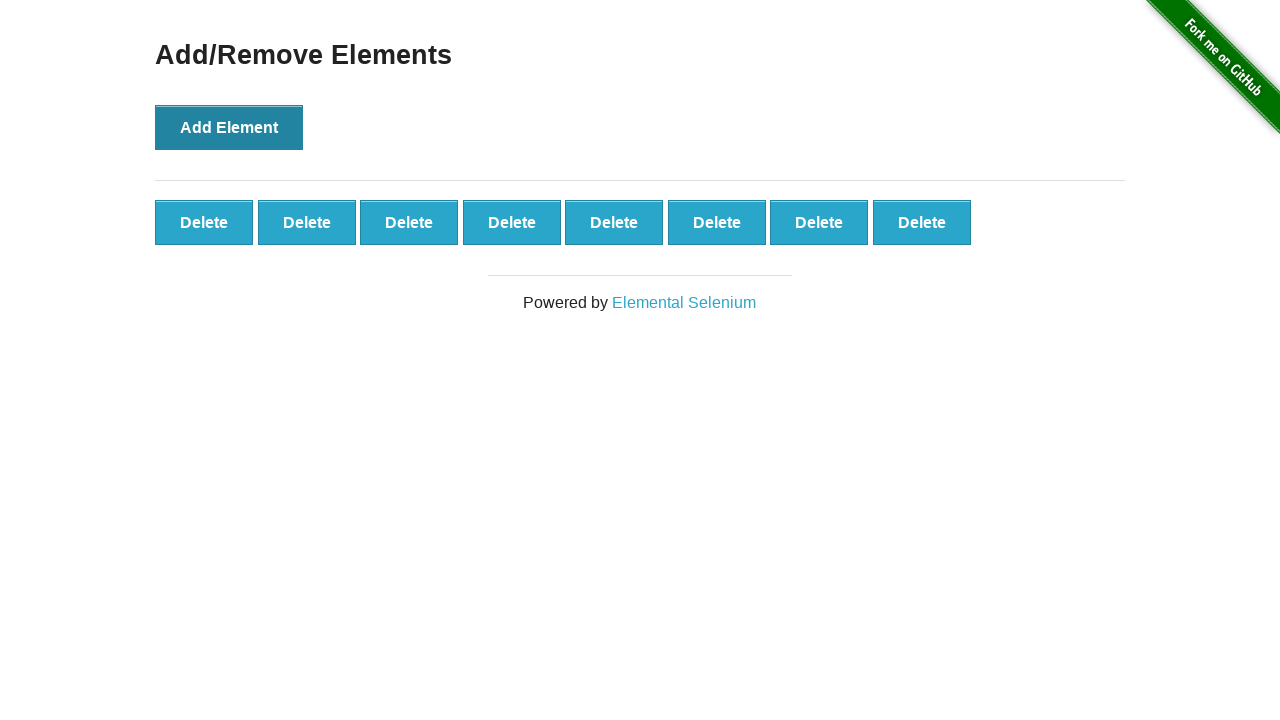

Waited 500ms for element to be added (iteration 8/10)
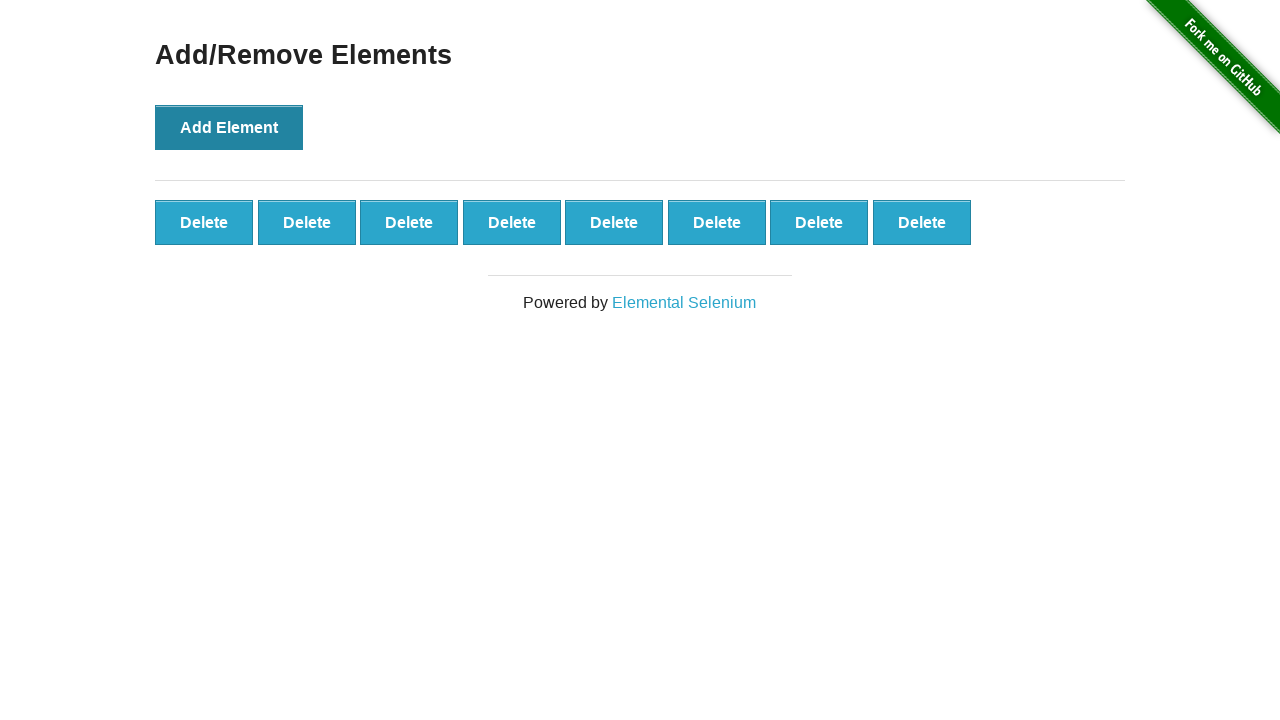

Clicked 'Add Element' button (iteration 9/10) at (229, 127) on button:has-text('Add Element')
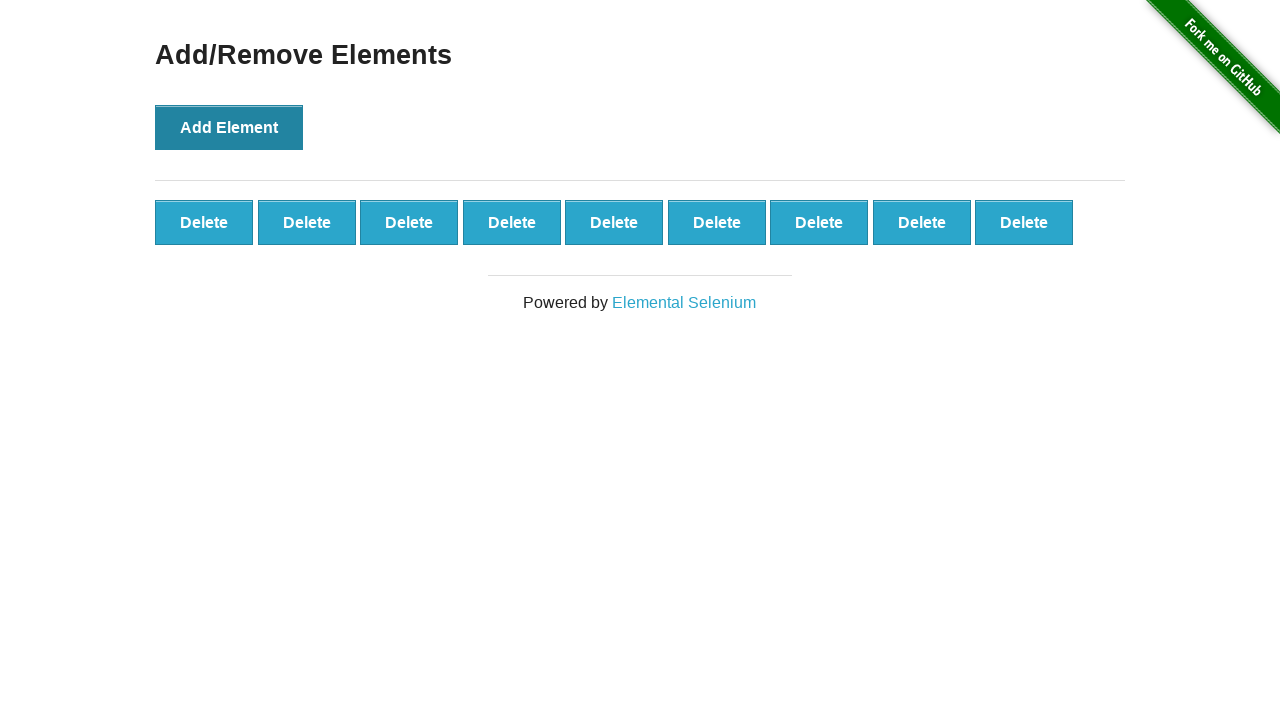

Waited 500ms for element to be added (iteration 9/10)
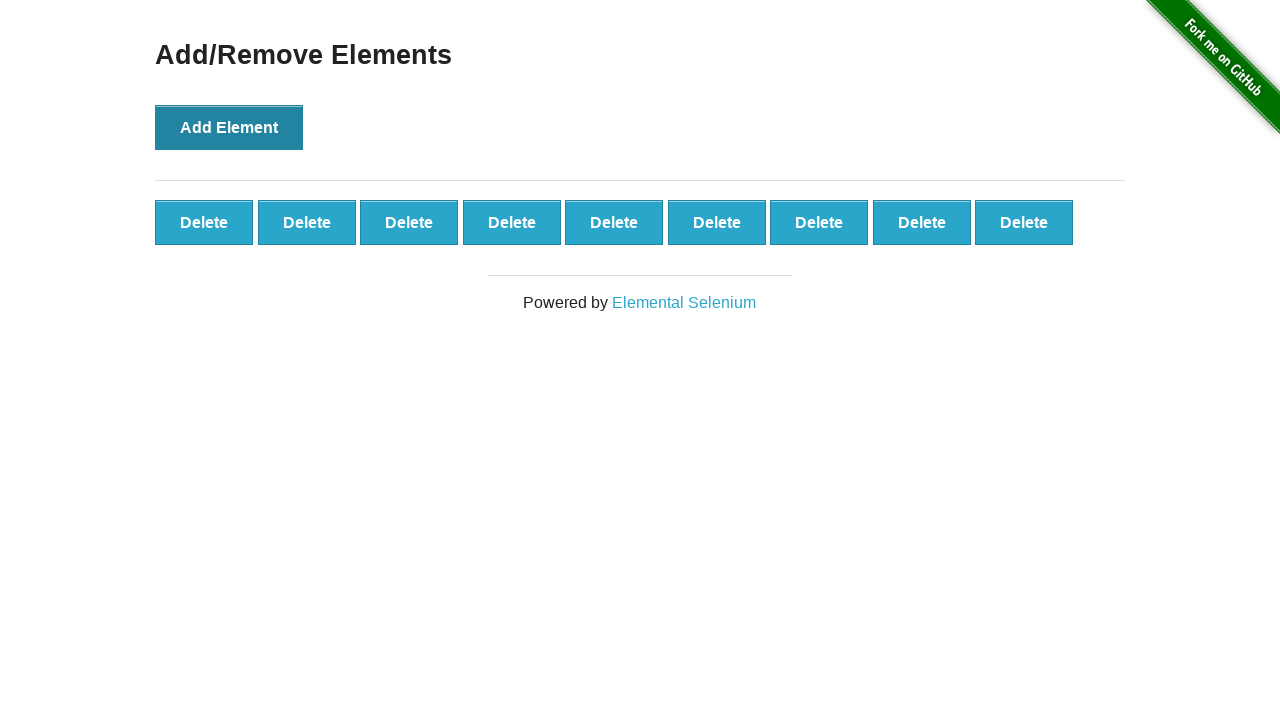

Clicked 'Add Element' button (iteration 10/10) at (229, 127) on button:has-text('Add Element')
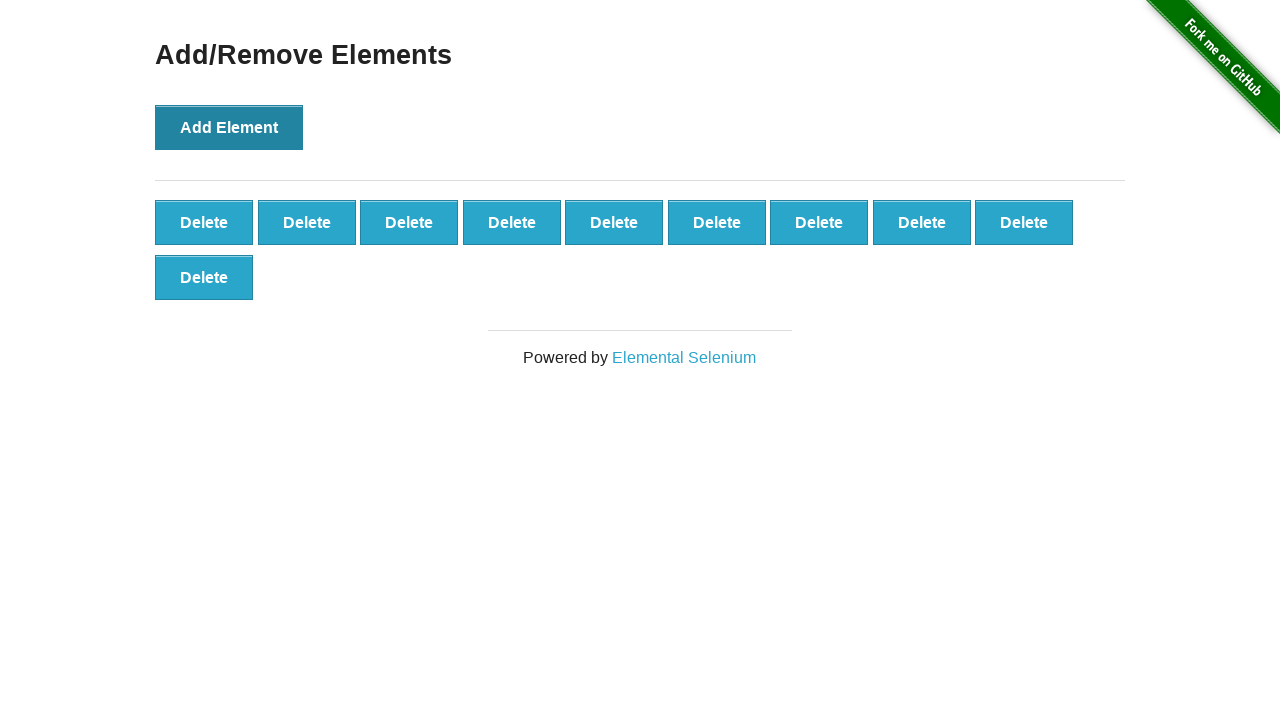

Waited 500ms for element to be added (iteration 10/10)
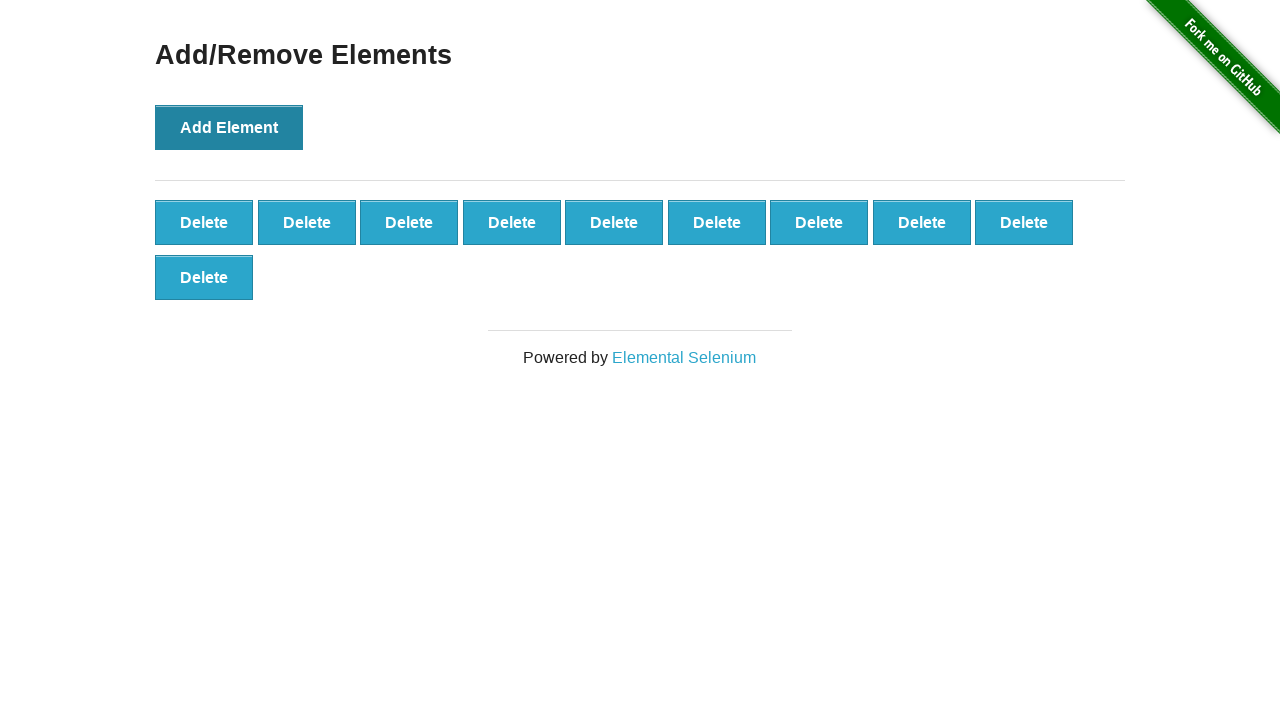

Confirmed all added elements are visible on the page
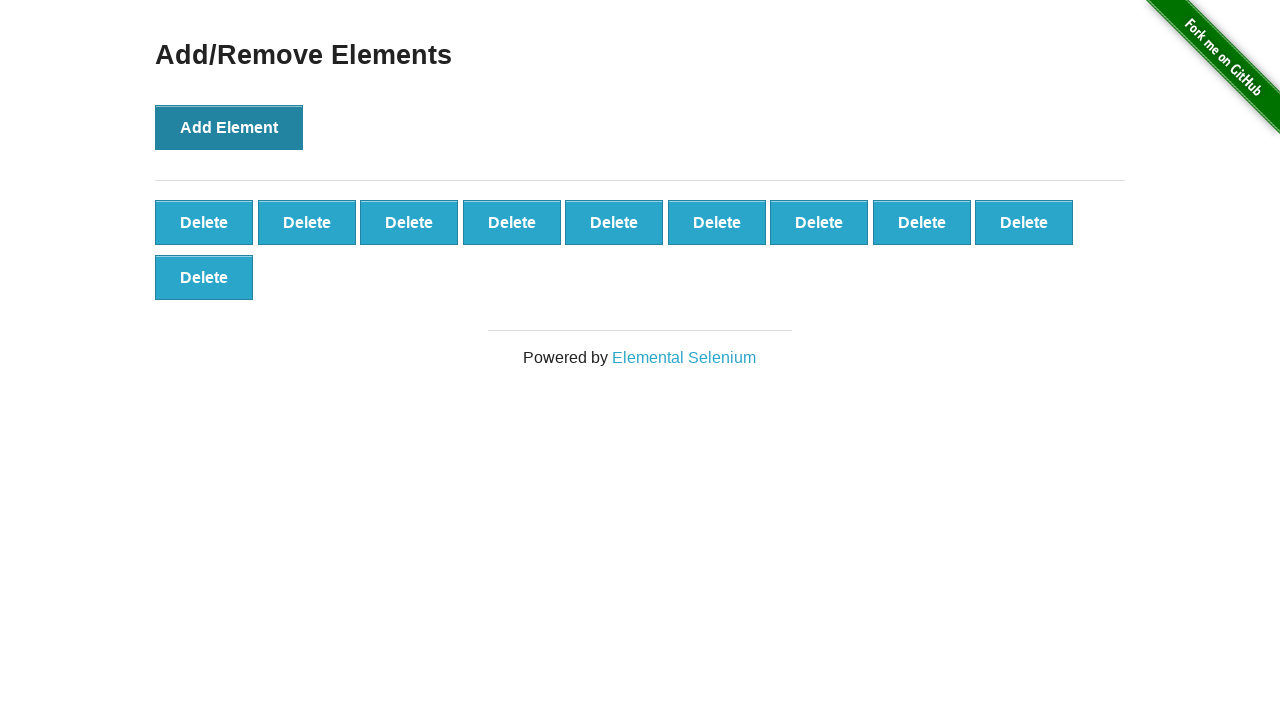

Clicked on the 5th element to remove it at (614, 222) on (//*[@class='added-manually'])[5]
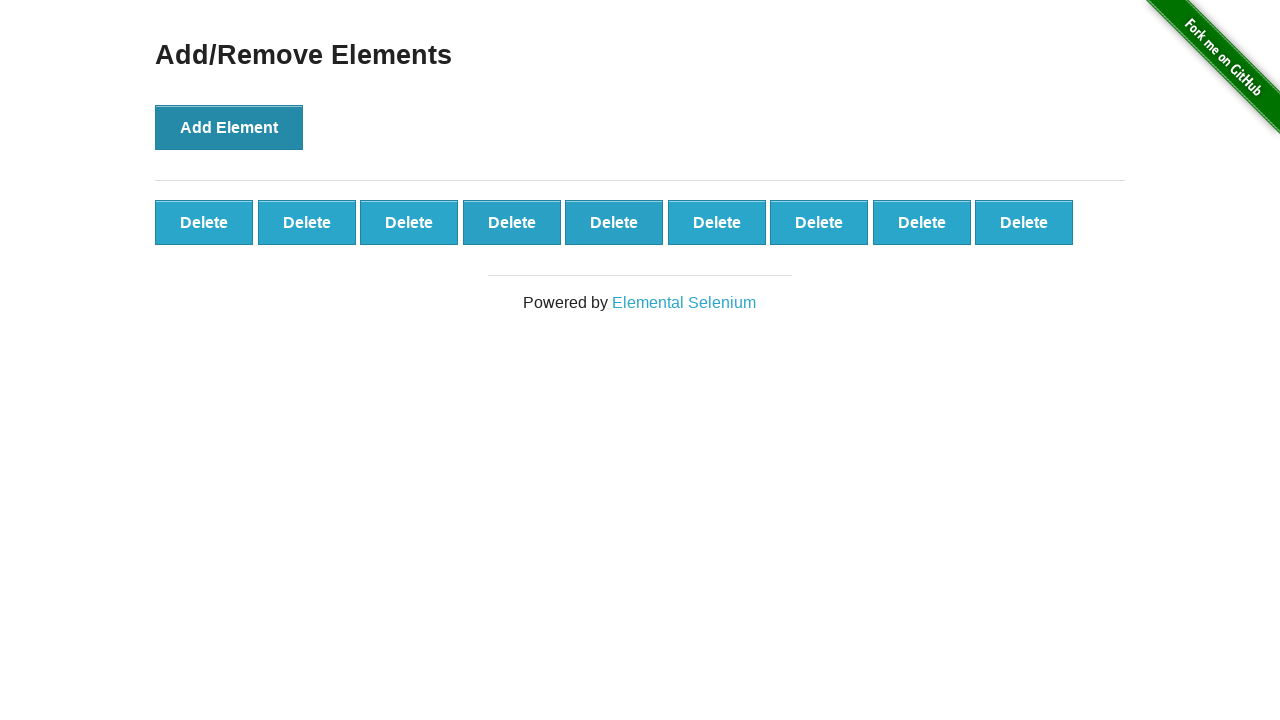

Waited 1000ms to verify element removal
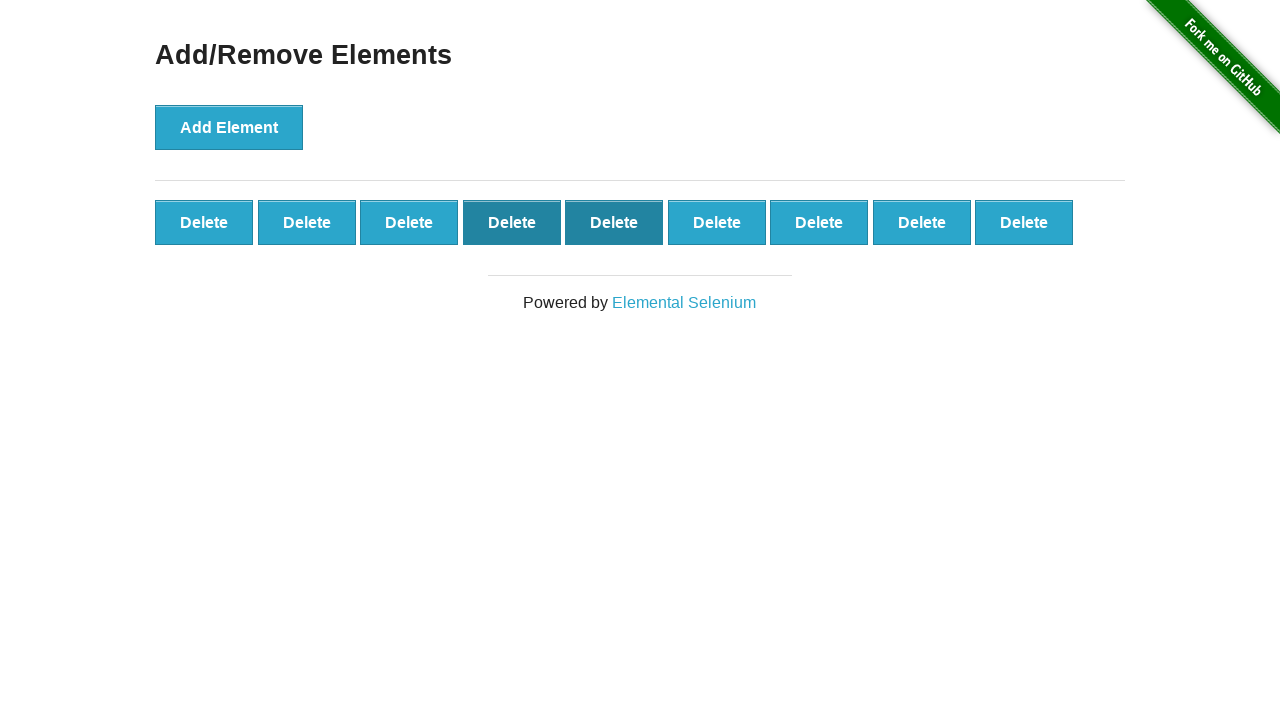

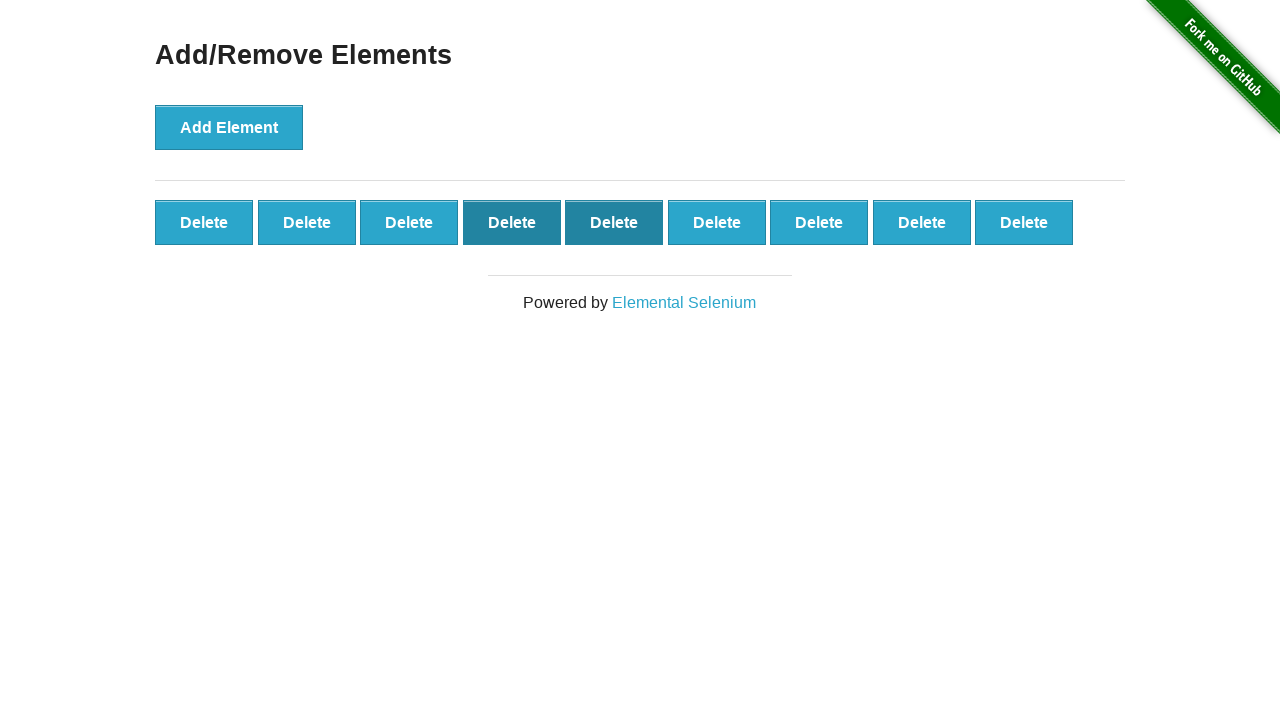